Tests handling of a confirmation popup by clicking a button that triggers an alert and dismissing it

Starting URL: http://omayo.blogspot.com/

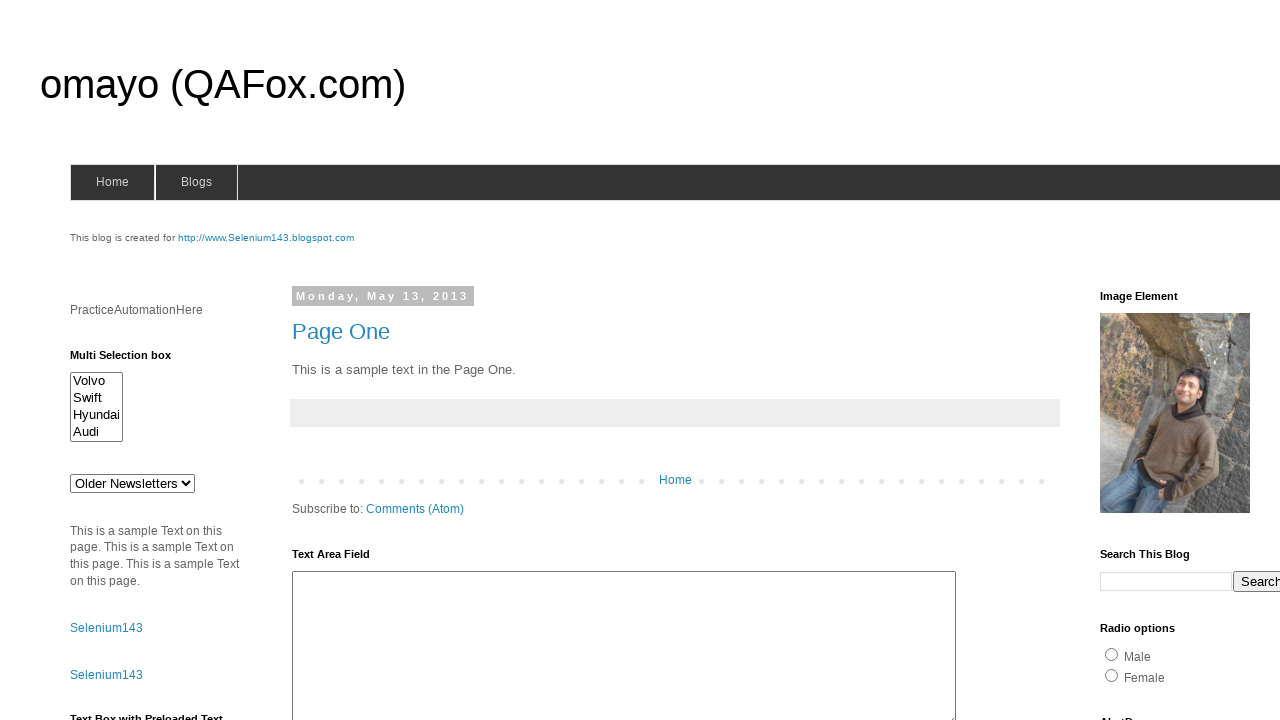

Clicked confirm button to trigger confirmation popup at (1155, 361) on input#confirm
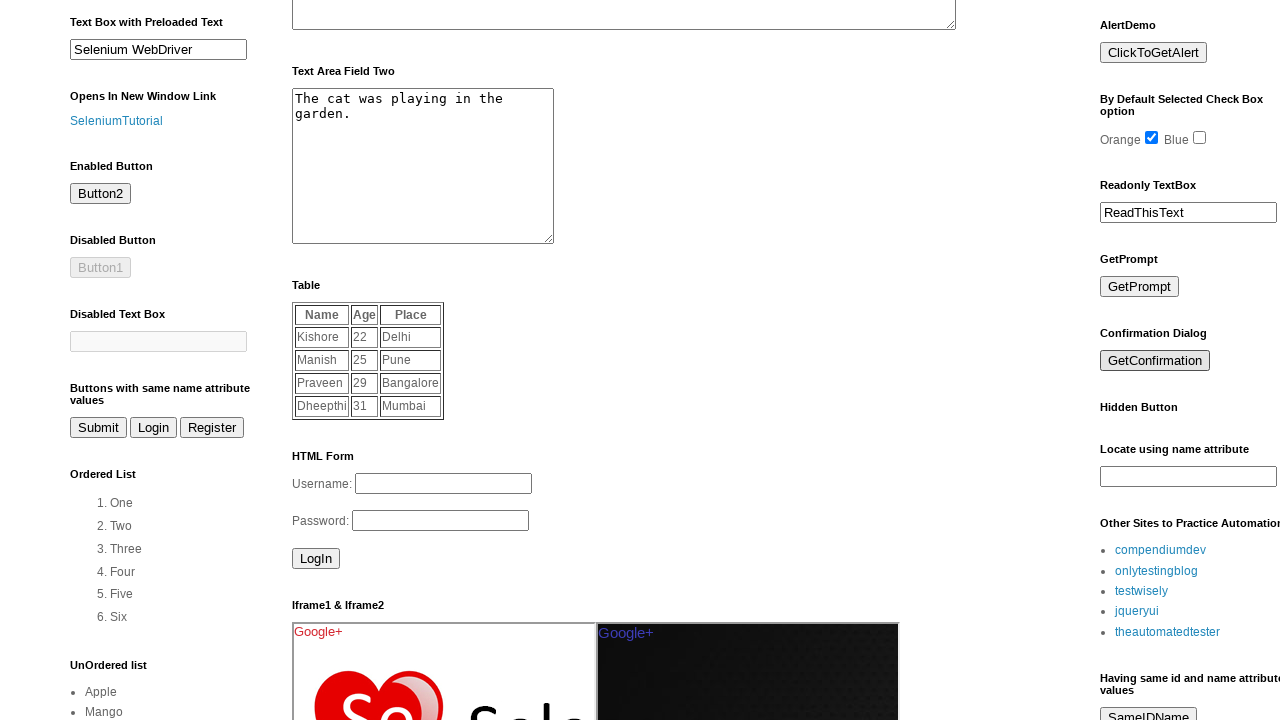

Registered dialog handler to dismiss confirmation popup
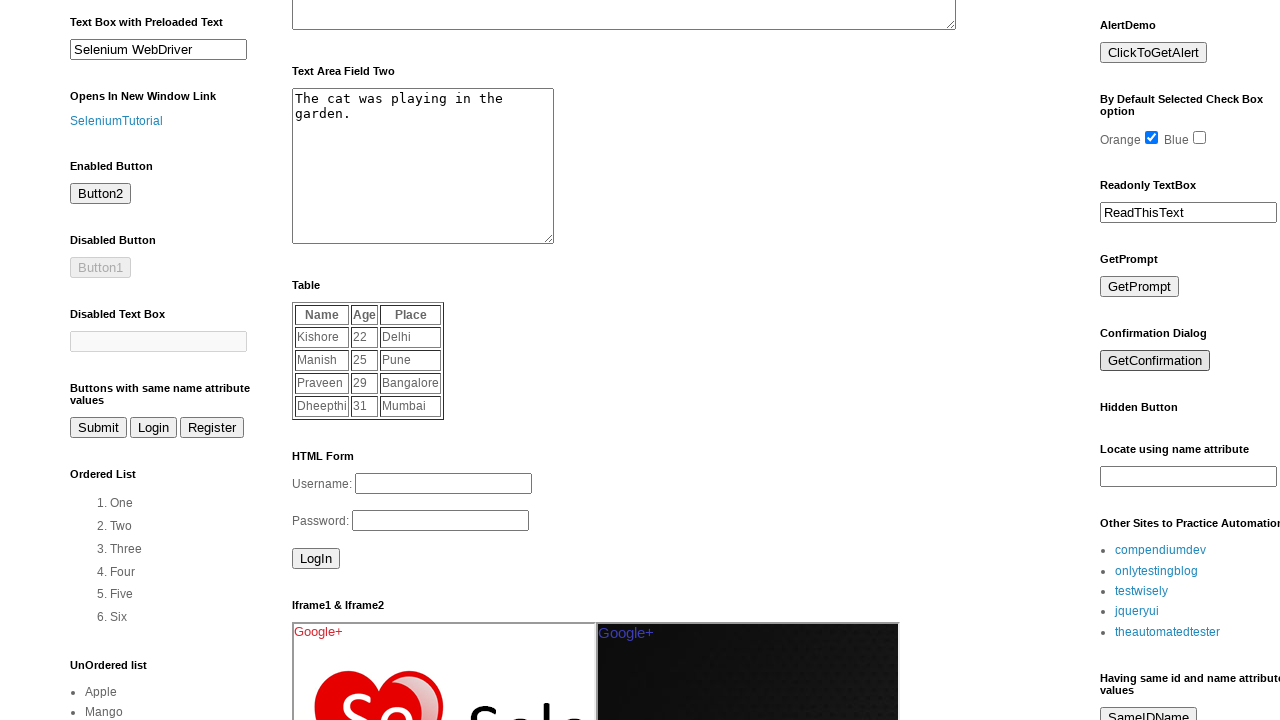

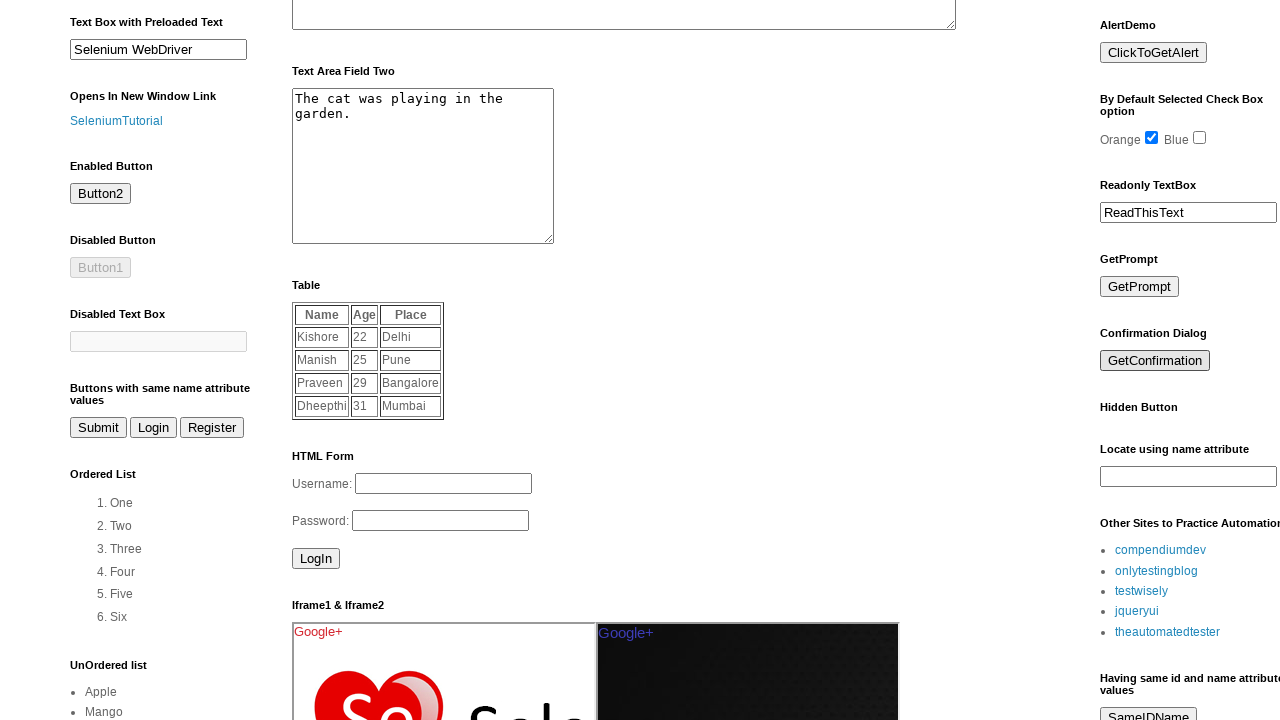